Tests dropdown selection functionality on a signup form by selecting options from a state dropdown using label, value, and index methods, then iterating through options, and finally selecting multiple options from a hobbies dropdown

Starting URL: https://freelance-learn-automation.vercel.app/signup

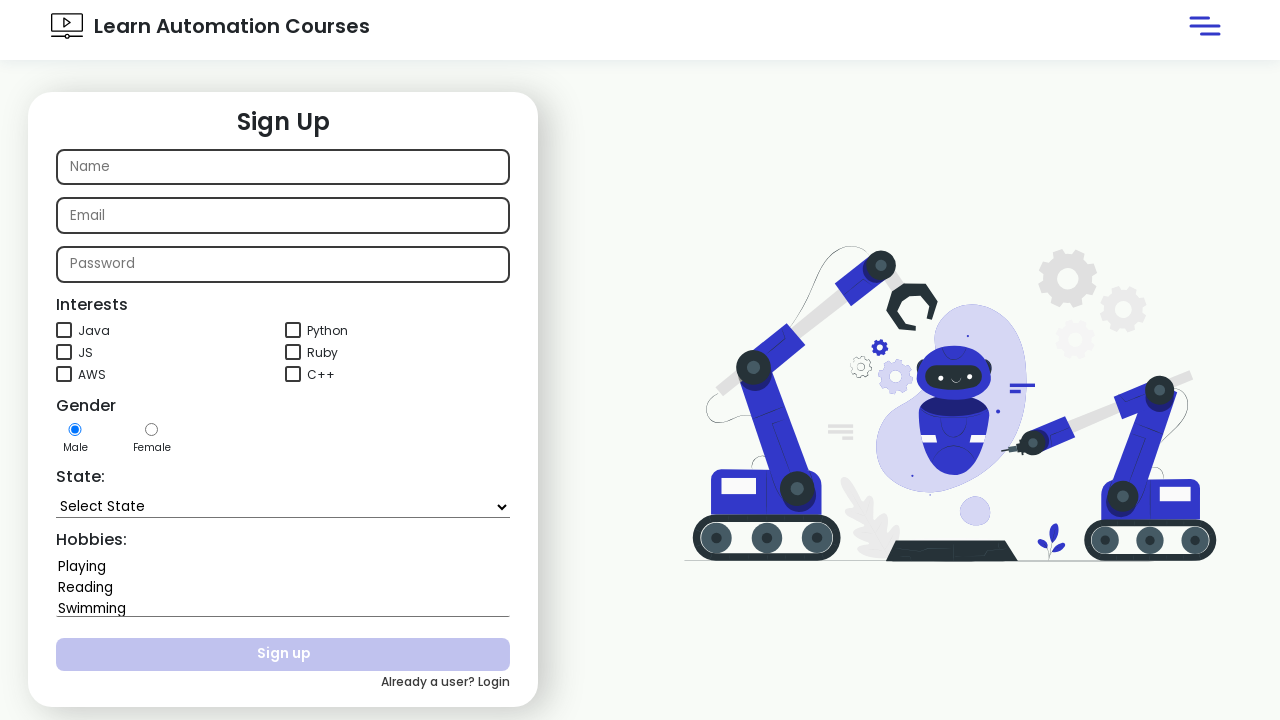

Selected 'Goa' from state dropdown by label on #state
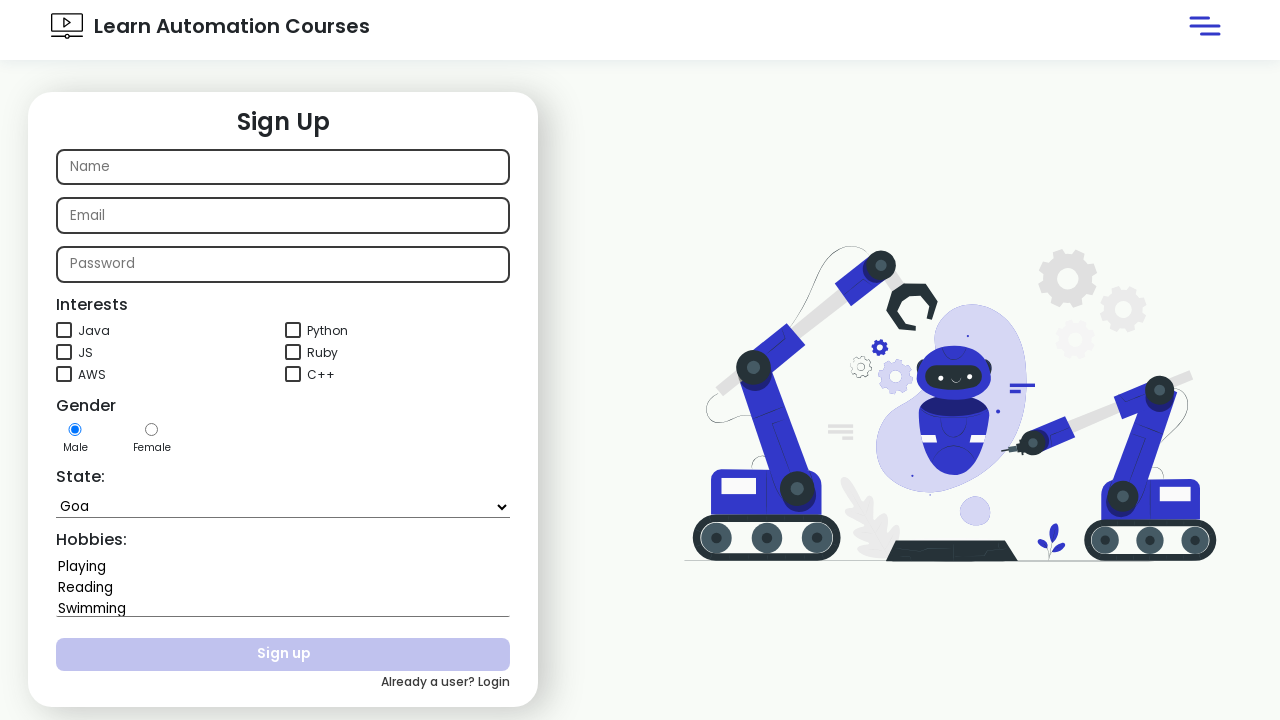

Selected 'Maharashtra' from state dropdown by value on #state
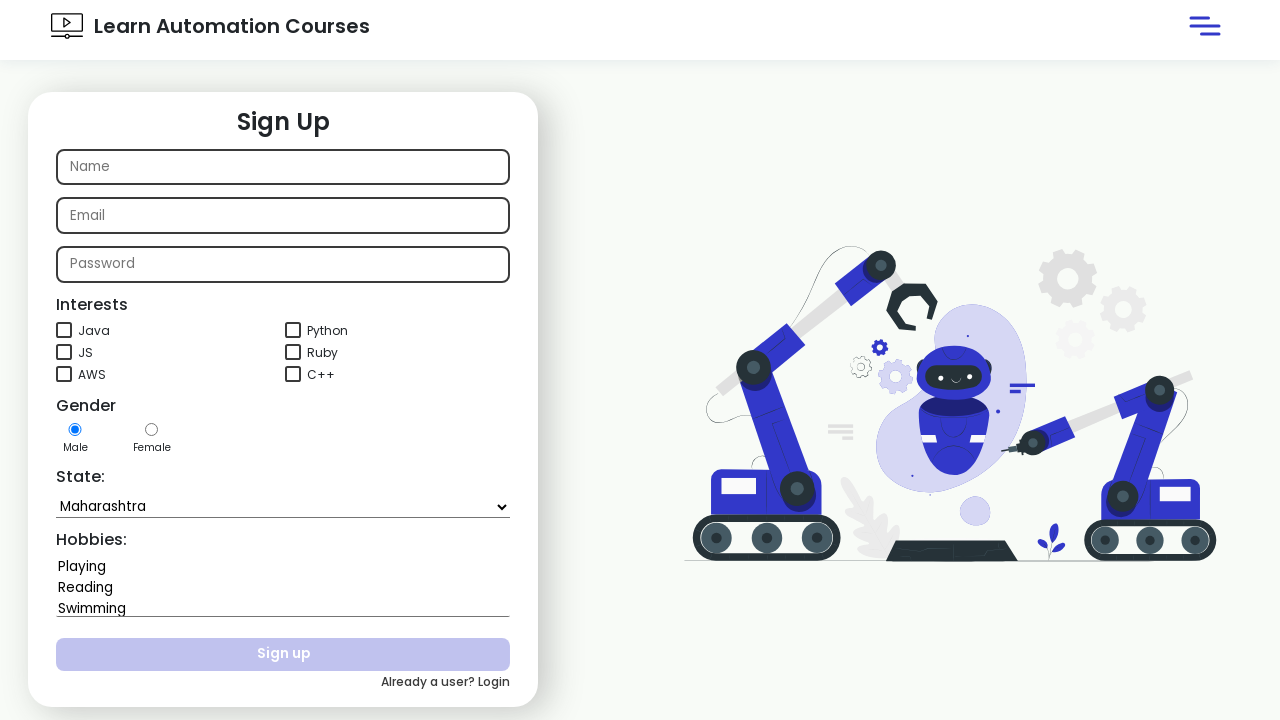

Selected state dropdown option at index 4 on #state
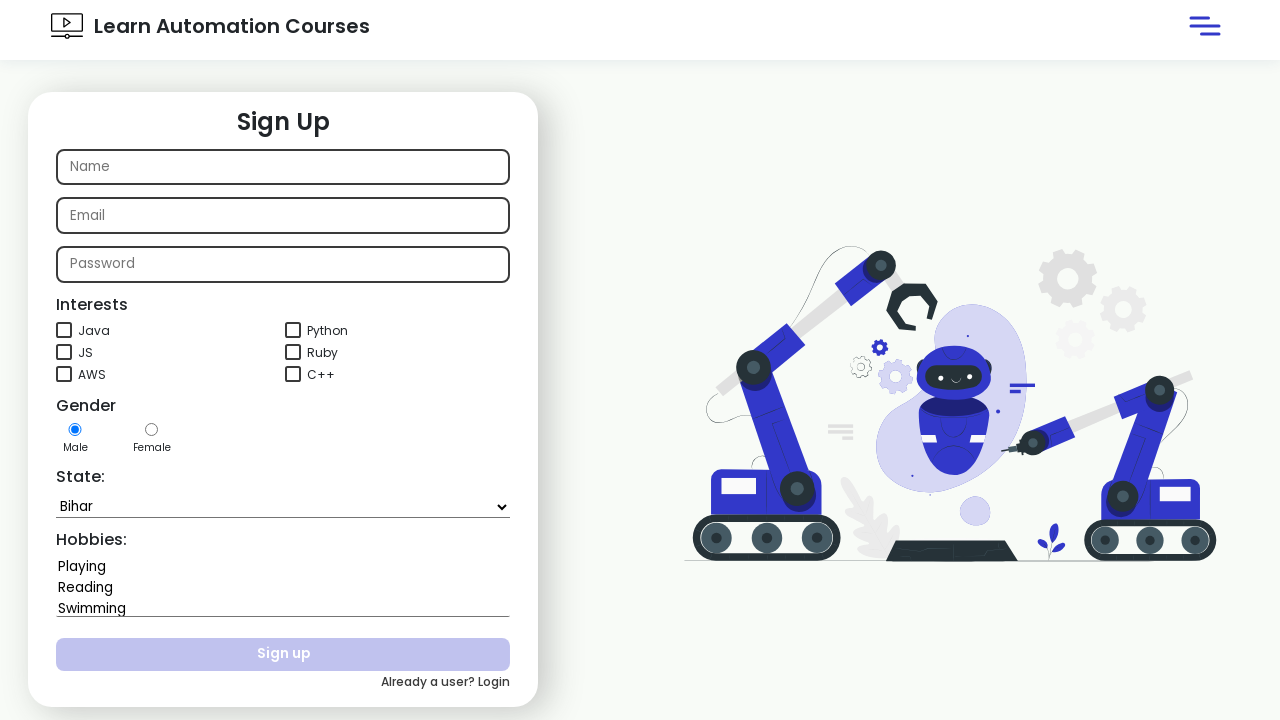

Retrieved state dropdown element
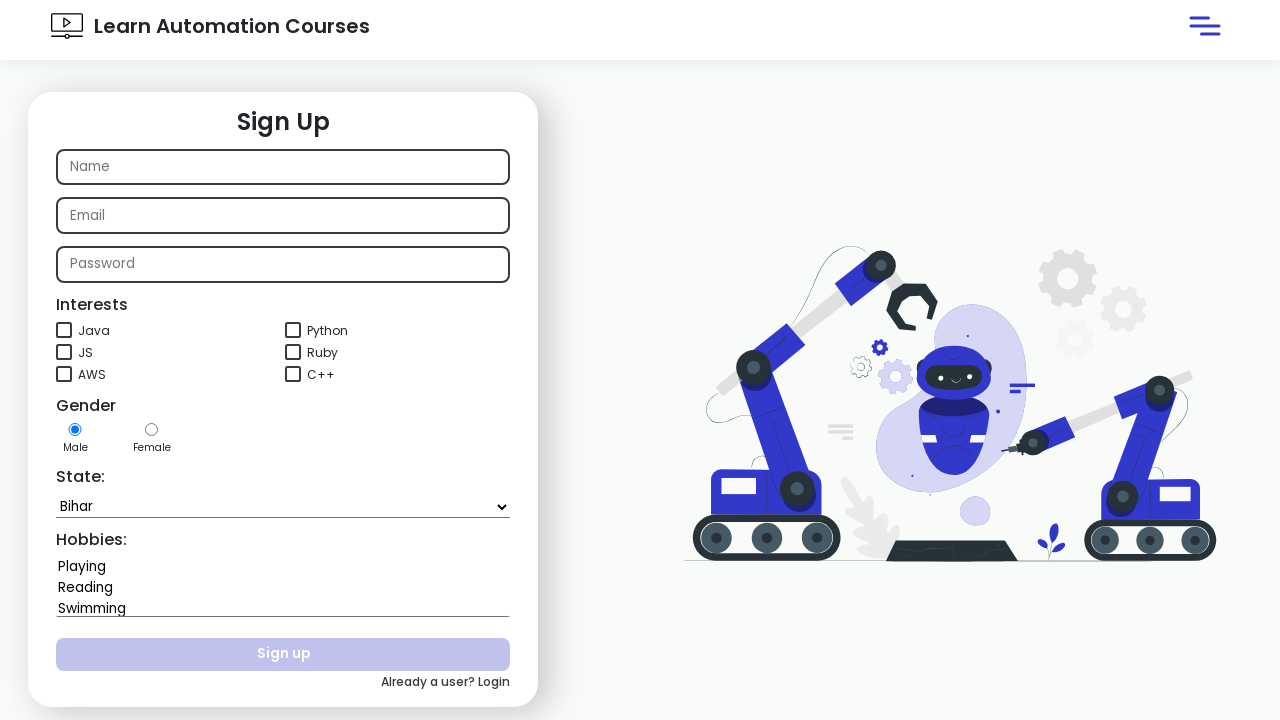

Retrieved all option elements from state dropdown
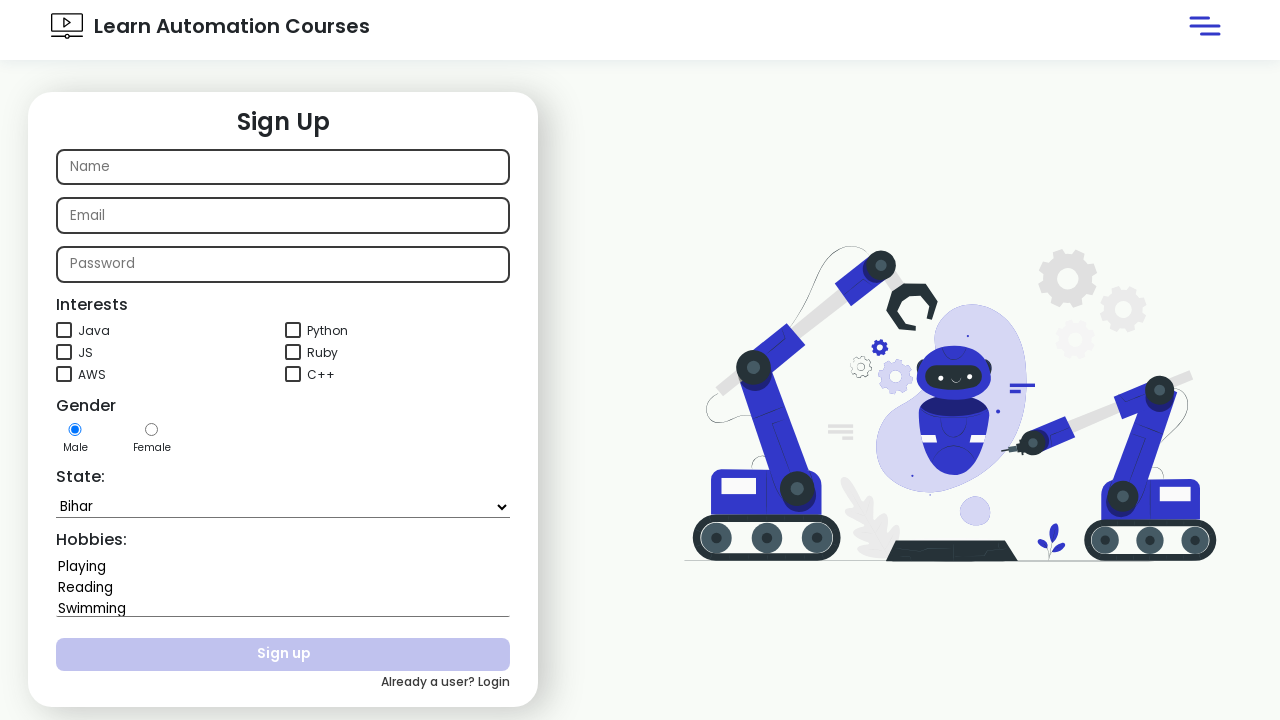

Found 'Rajasthan' in state dropdown options
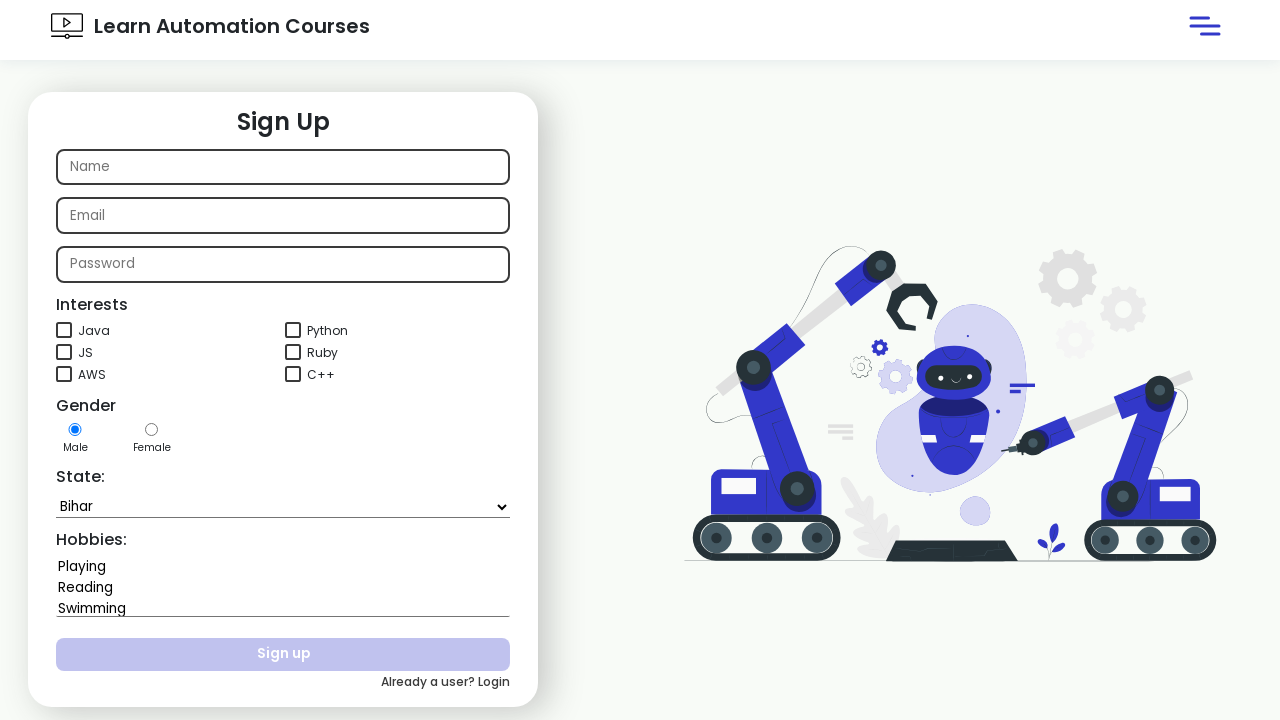

Located hobbies dropdown element
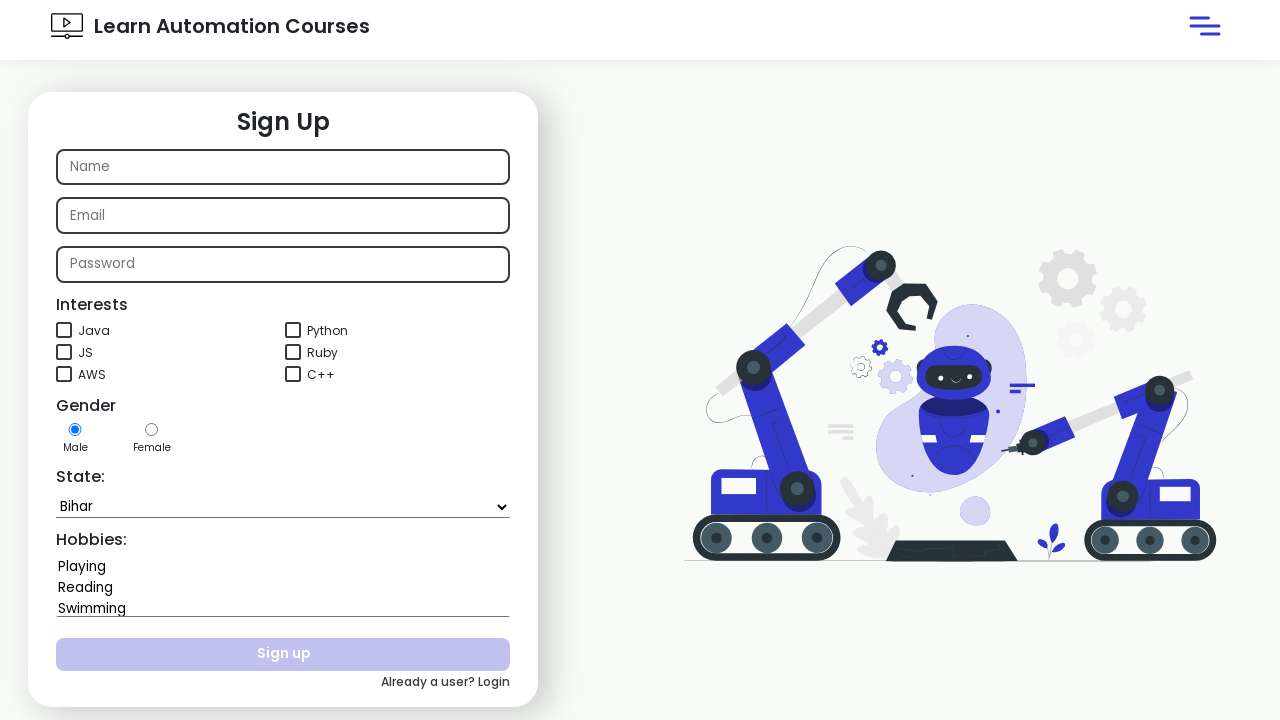

Scrolled hobbies dropdown into view
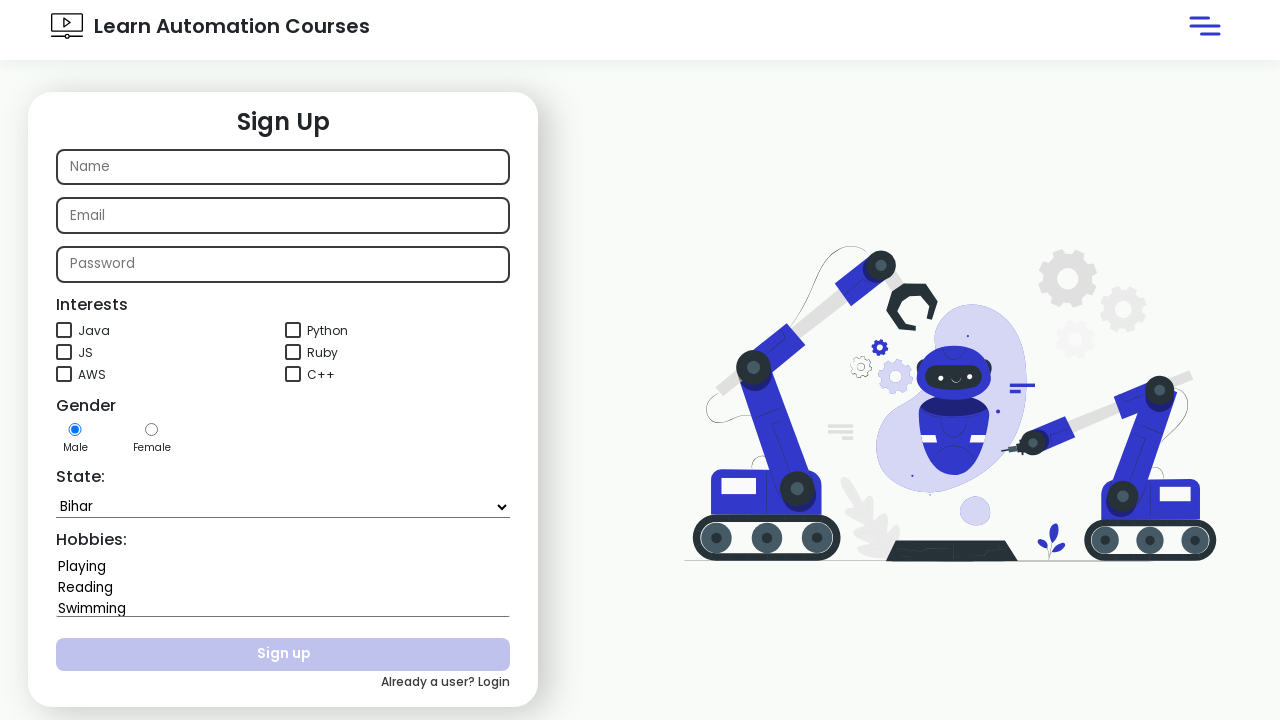

Selected multiple hobbies: Playing, Reading, Swimming, and Singing on #hobbies
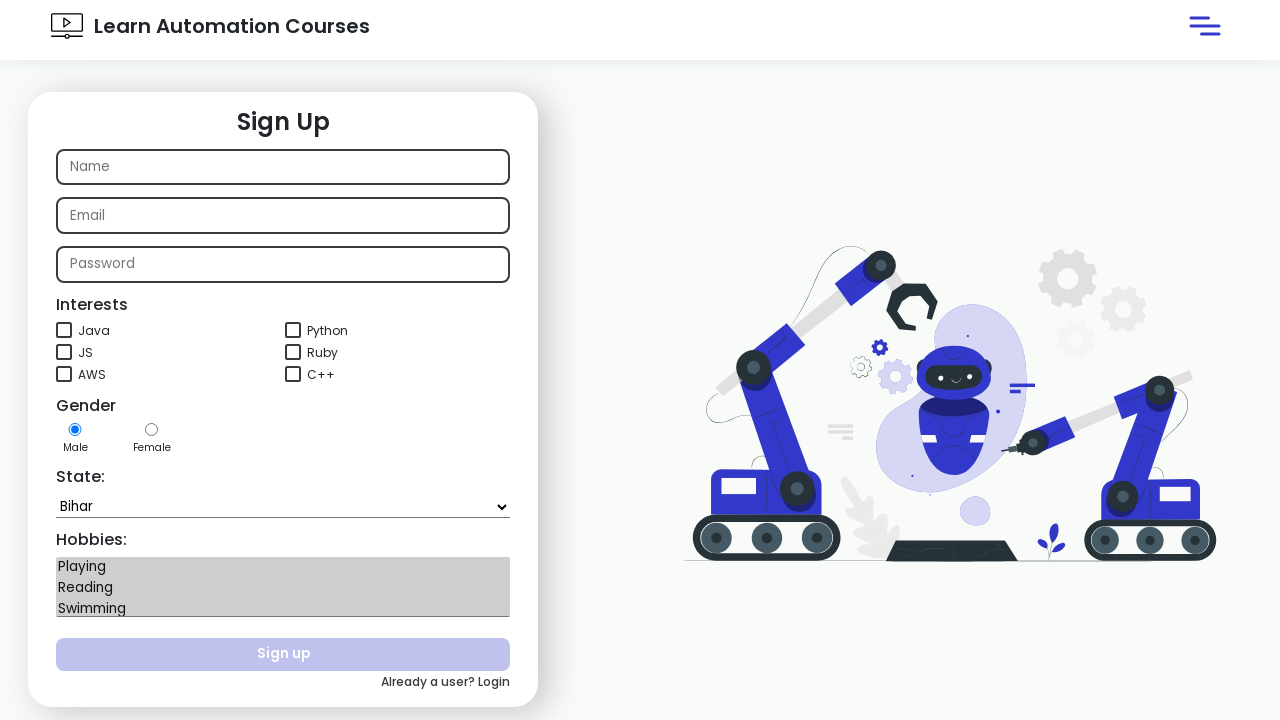

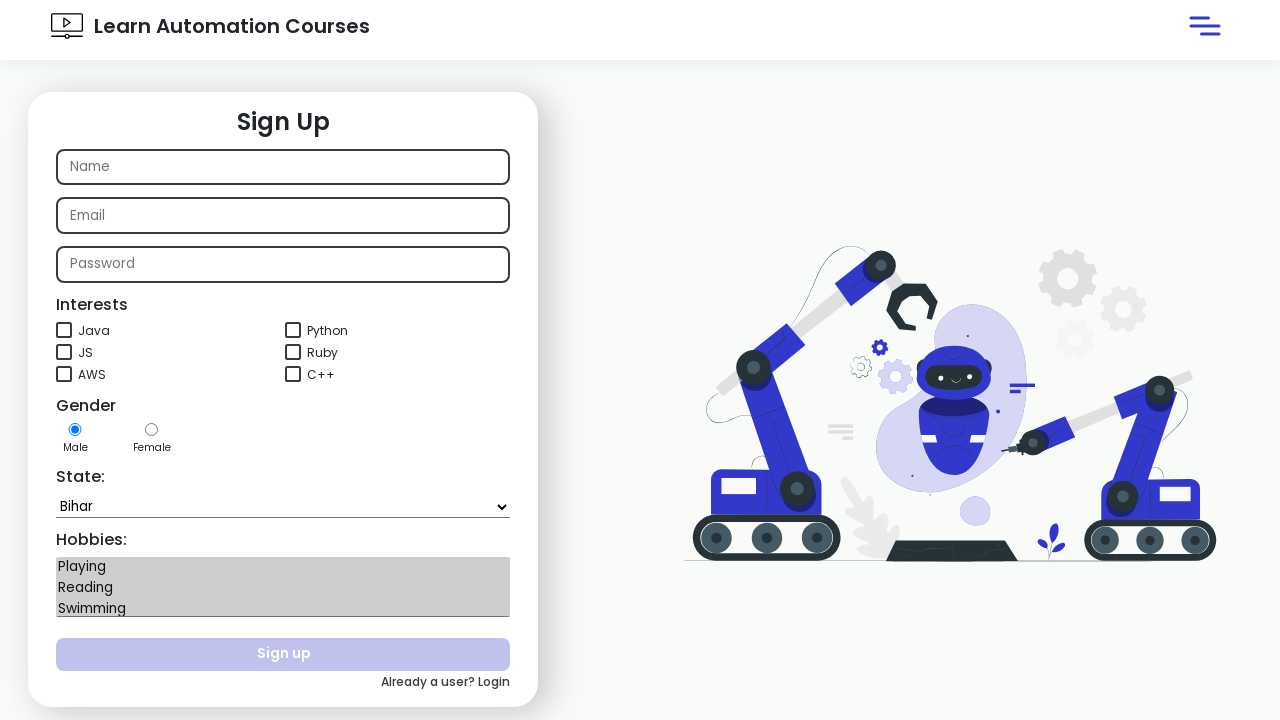